Tests dropdown select functionality by selecting options by value and index, then verifying the result message displays the correct selection

Starting URL: https://kristinek.github.io/site/examples/actions

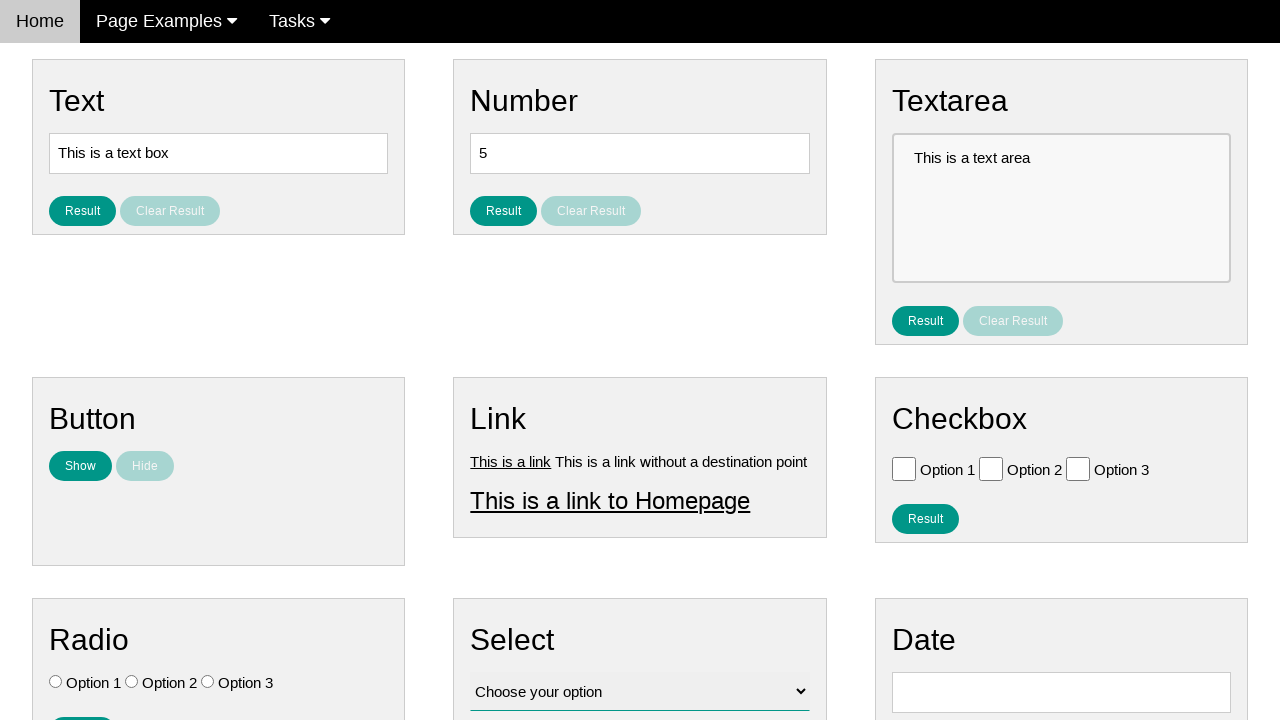

Selected 'Option 3' by value from dropdown on #vfb-12
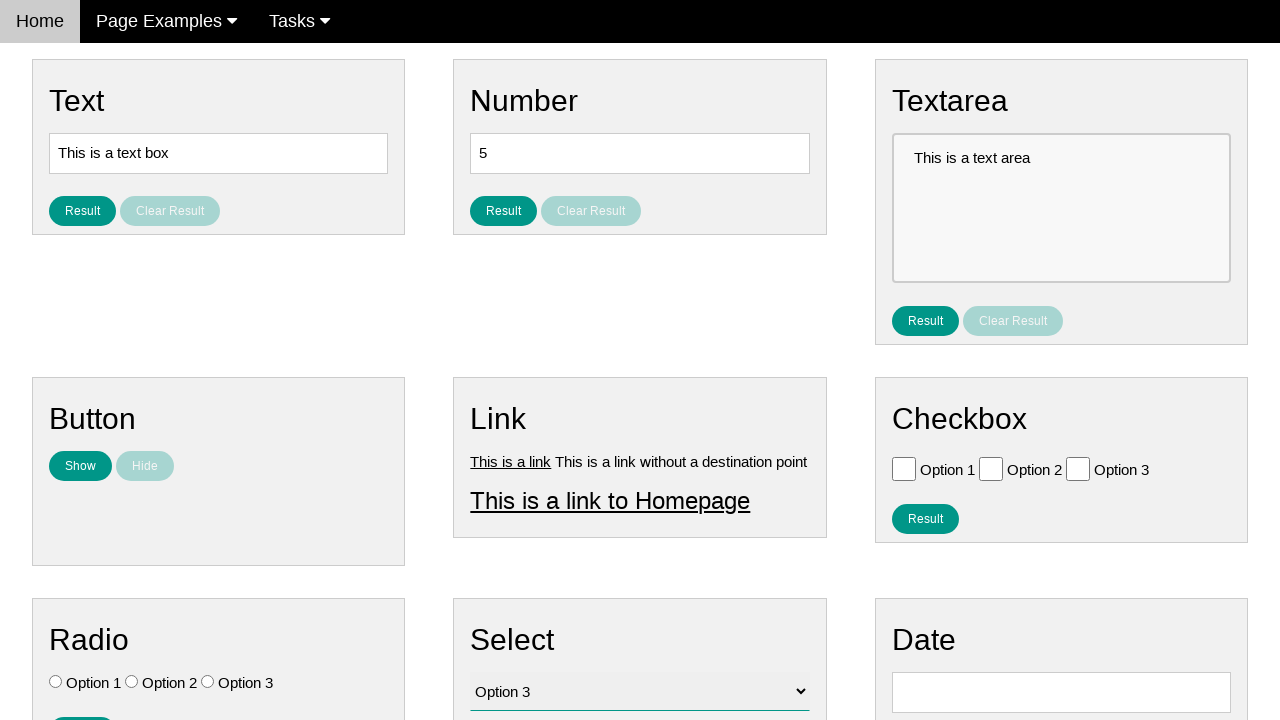

Verified 'Option 3' is selected in dropdown
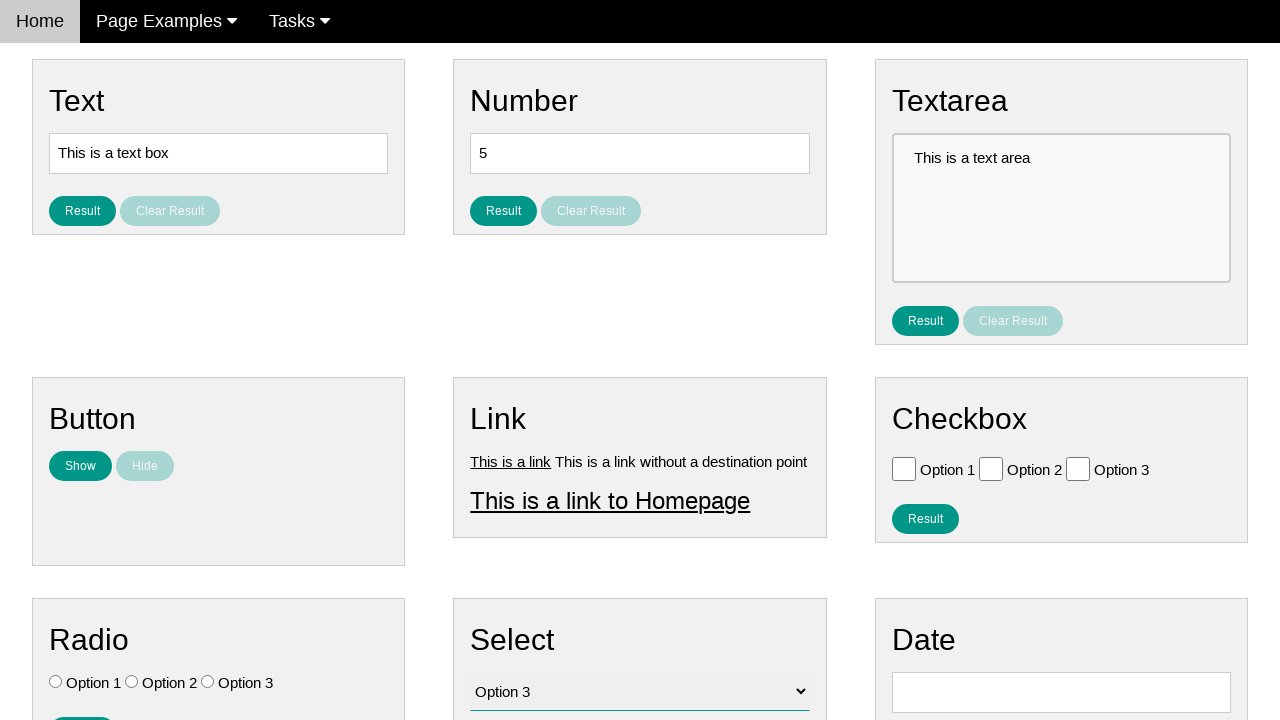

Selected 'Option 2' by index 2 from dropdown on #vfb-12
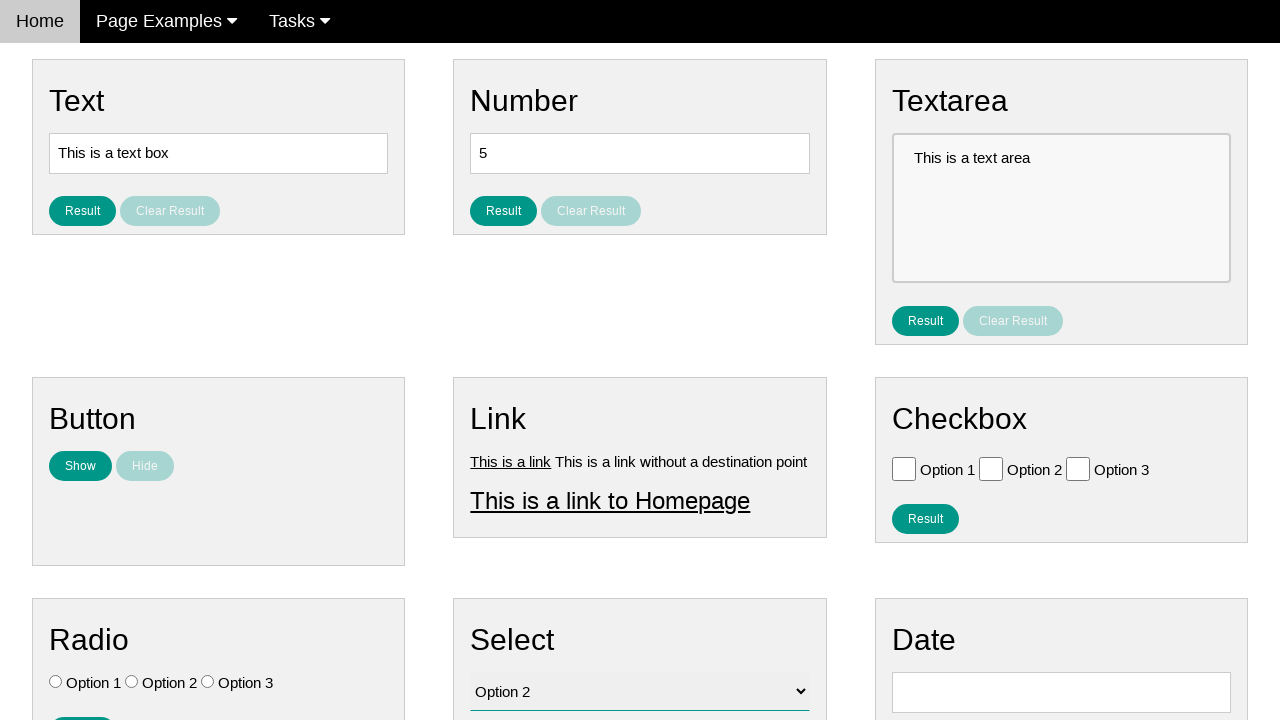

Verified 'Option 2' is selected by checking value attribute
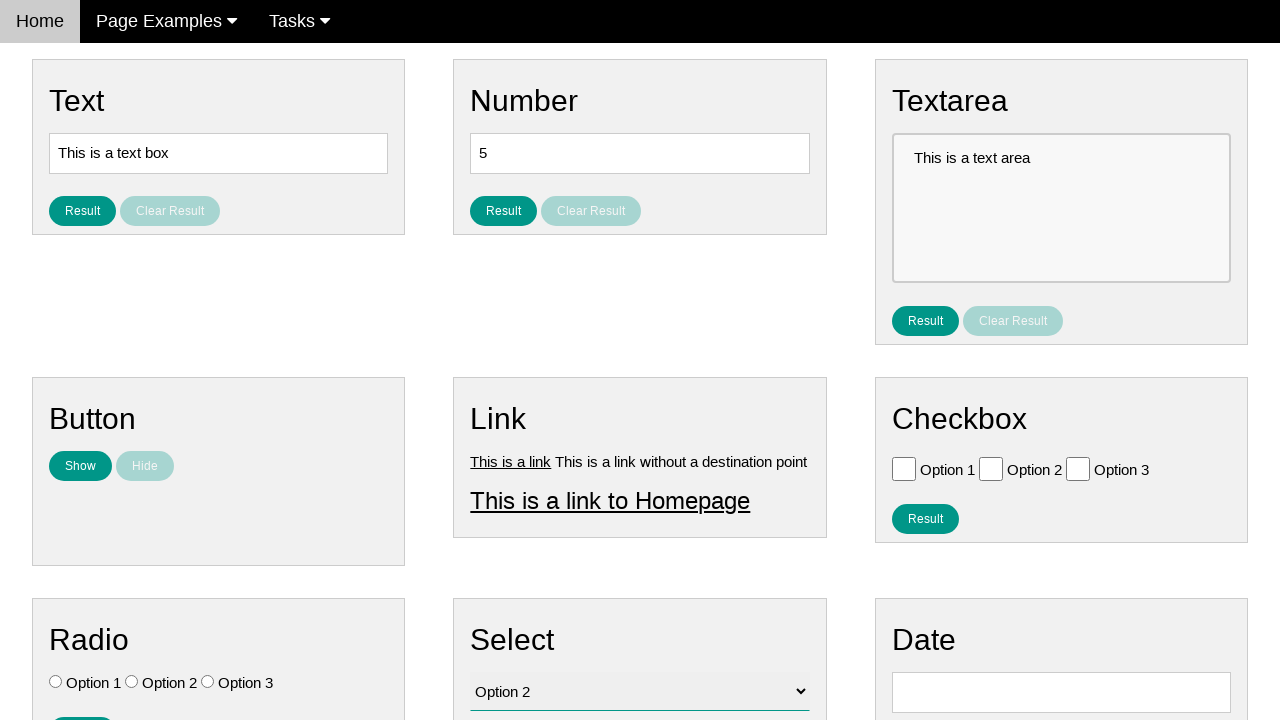

Clicked result button to display selection at (504, 424) on #result_button_select
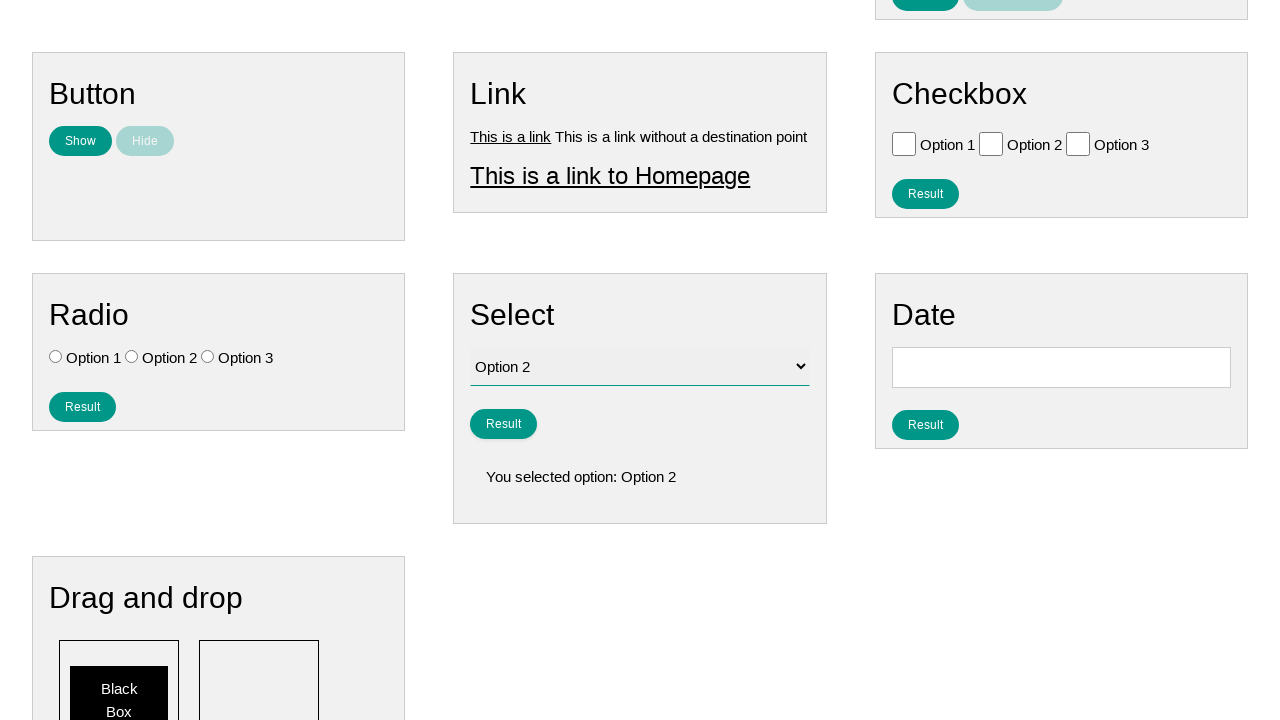

Verified result text displays 'You selected option: Option 2'
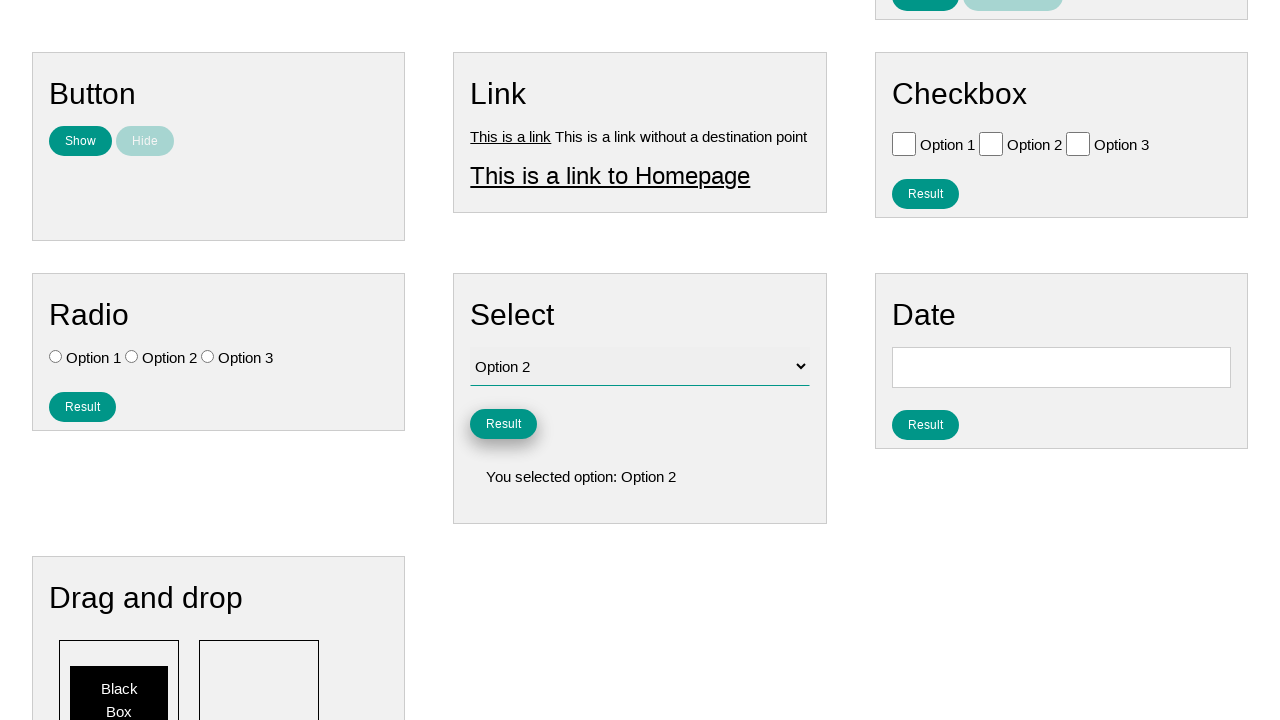

Verified result message is visible
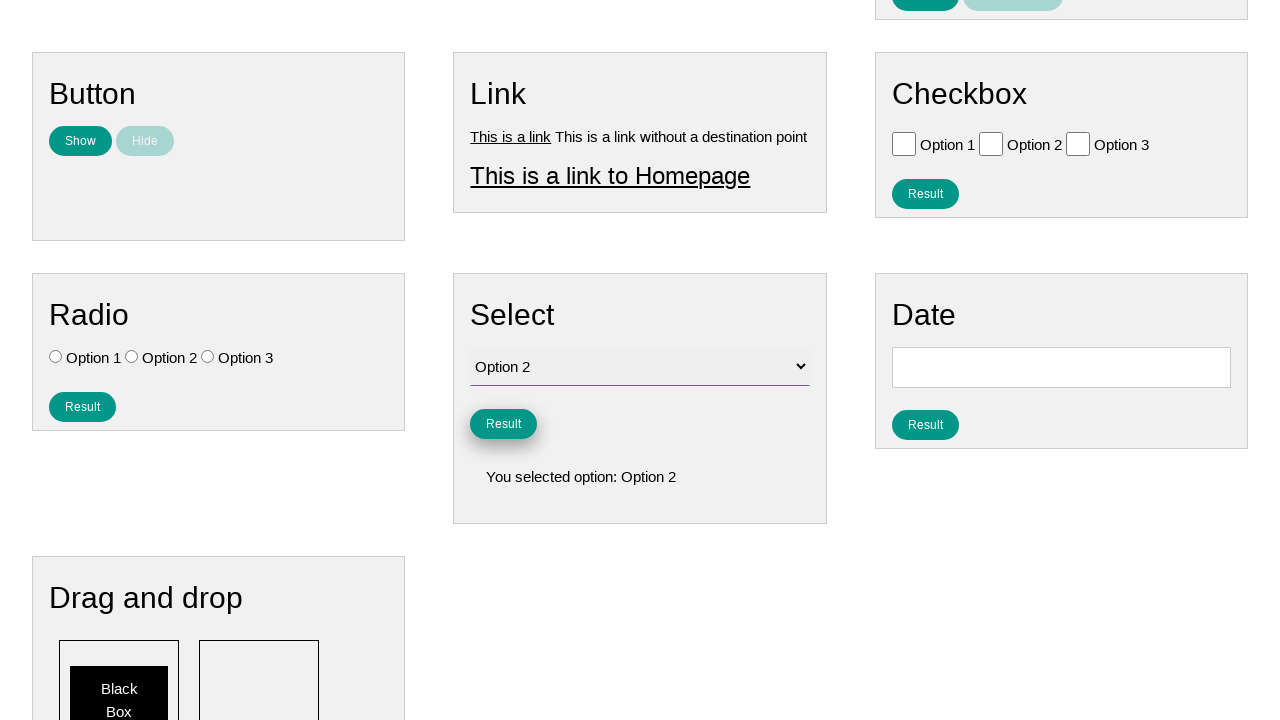

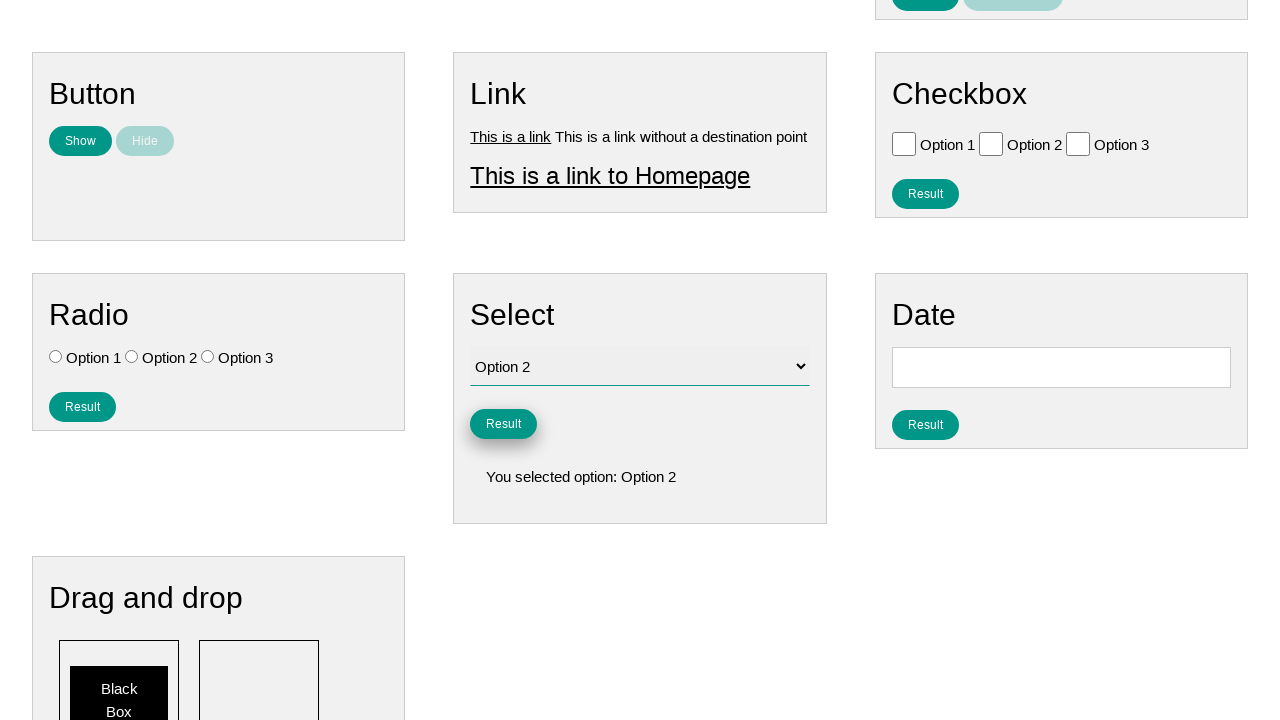